Navigates to the Rahul Shetty Academy dropdowns practice page and waits for it to load.

Starting URL: https://rahulshettyacademy.com/dropdownsPractise/

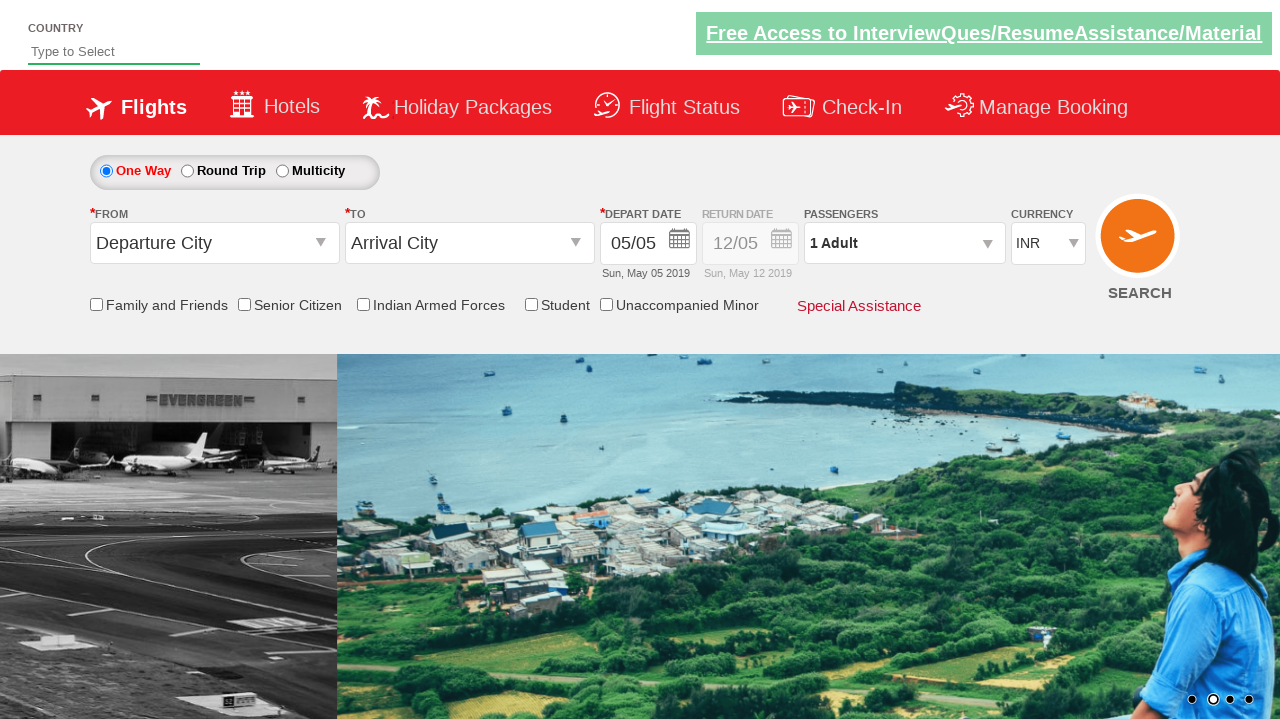

Navigated to Rahul Shetty Academy dropdowns practice page
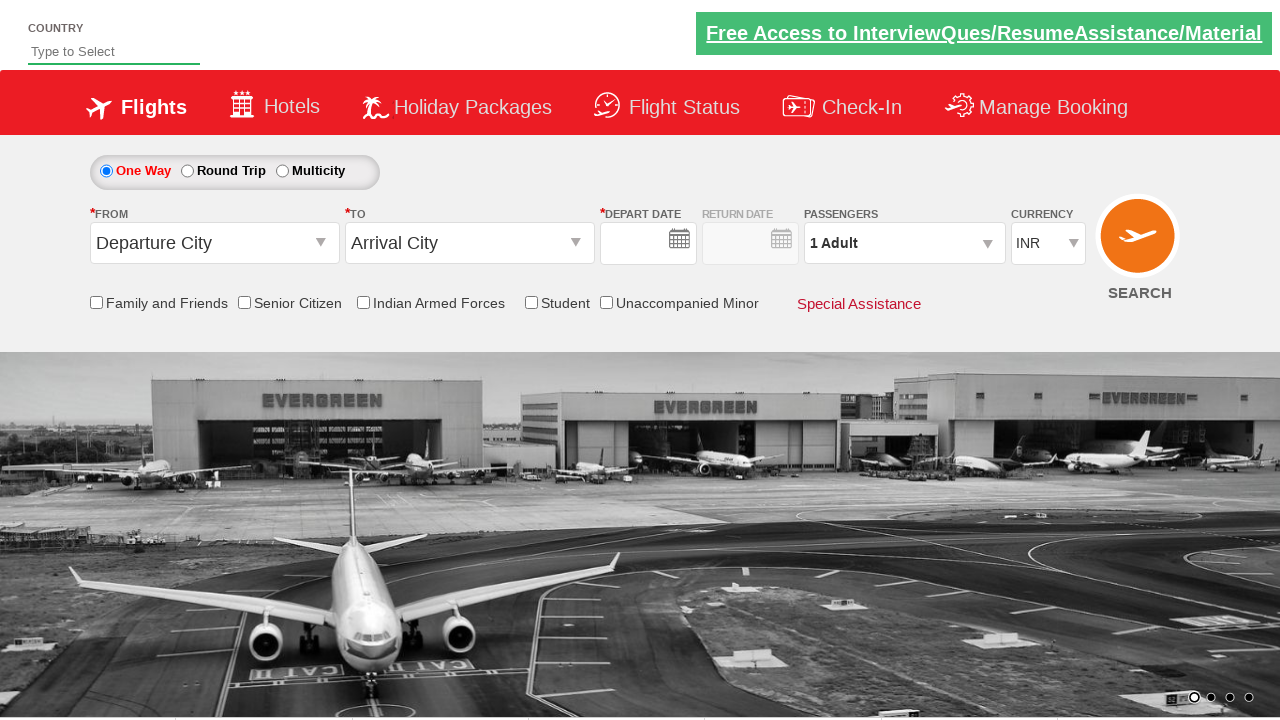

Waited for page to fully load (networkidle)
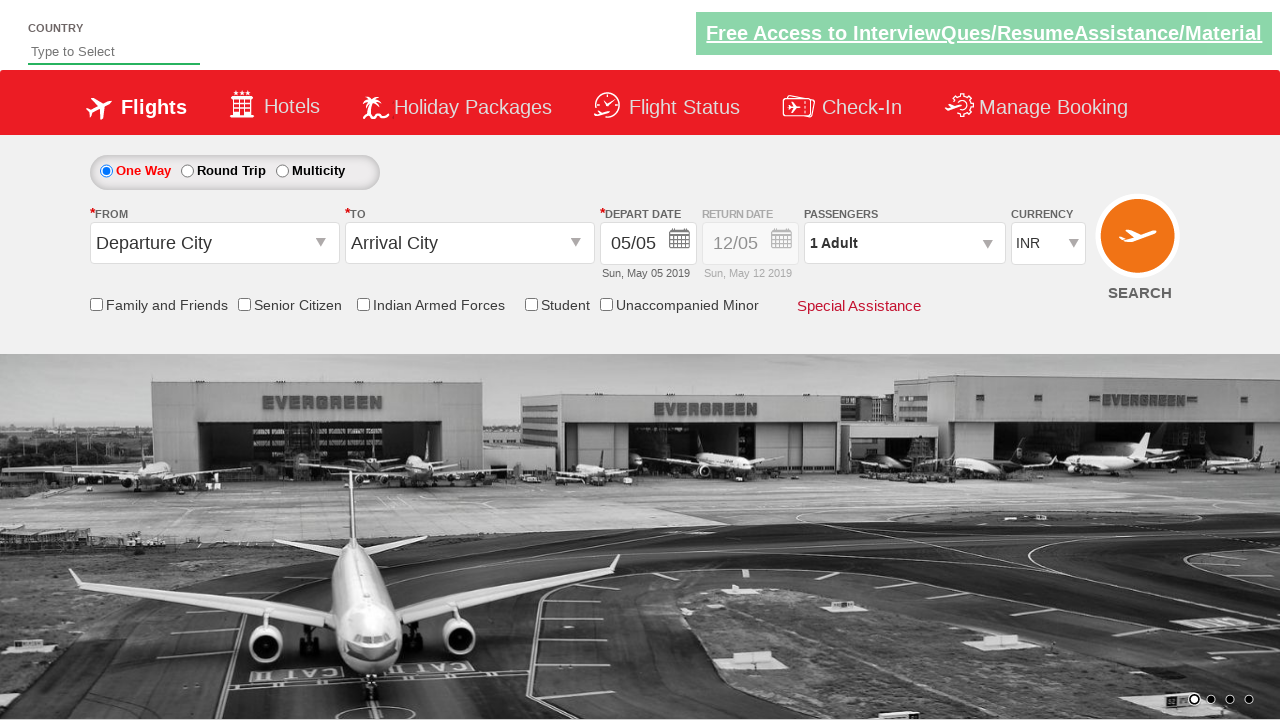

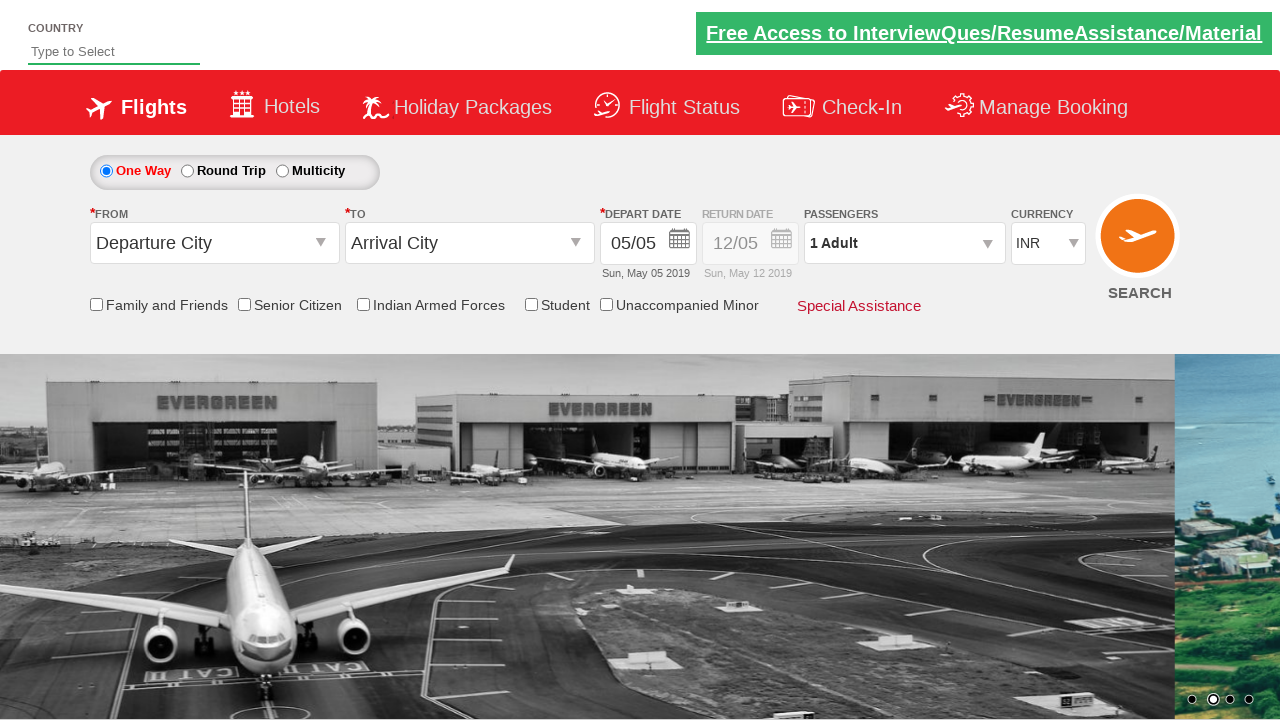